Tests date input by typing a date directly into the text box

Starting URL: https://acctabootcamp.github.io/site/examples/actions

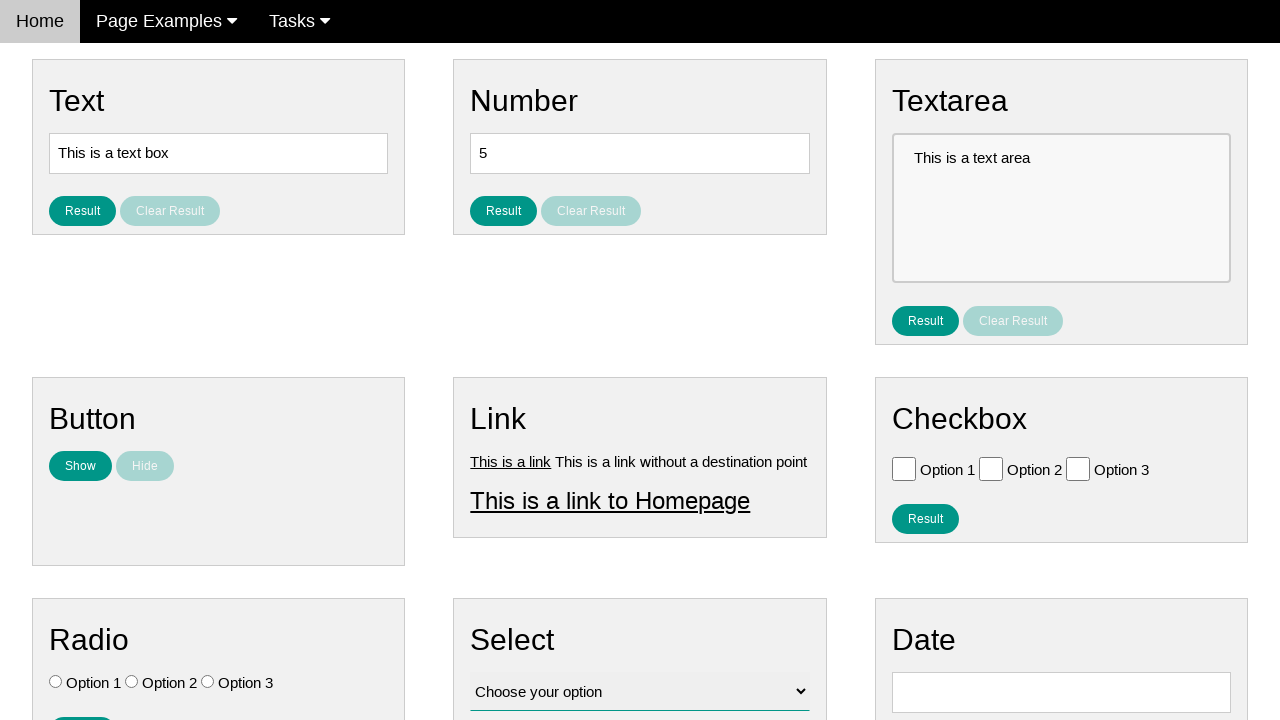

Cleared the date input field on #vfb-8
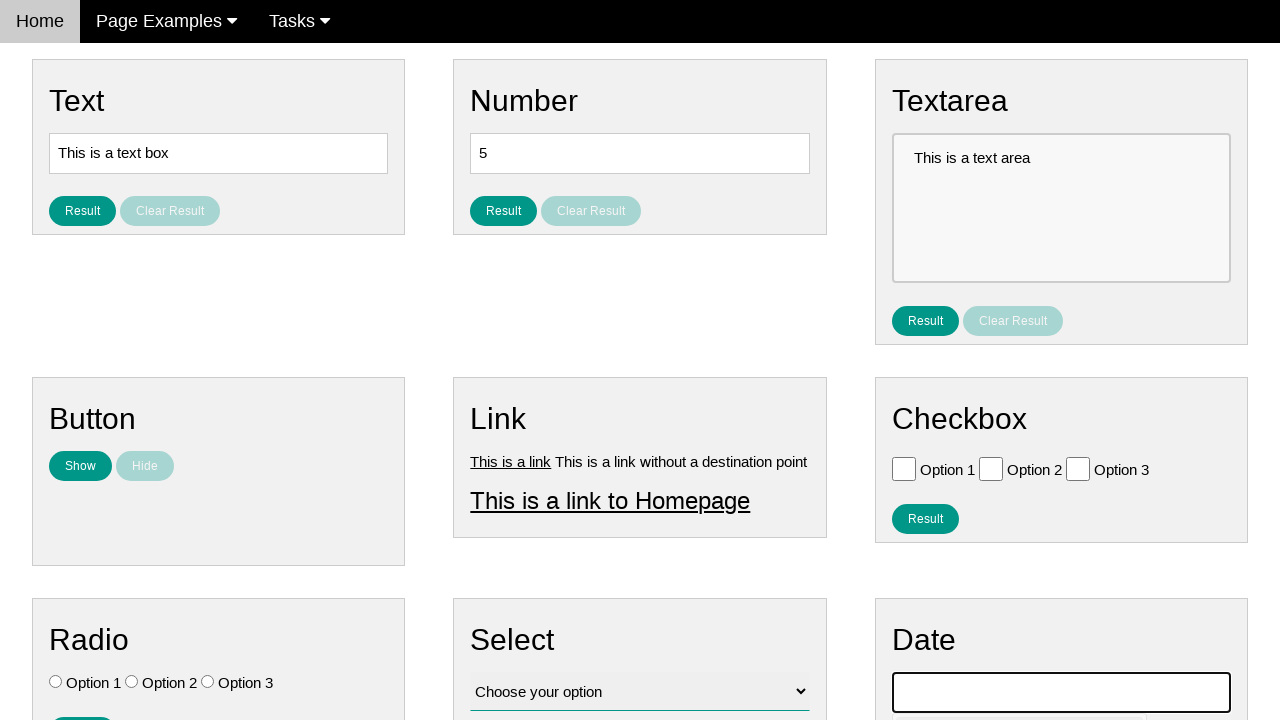

Entered date '12/15/2014' into the text box on #vfb-8
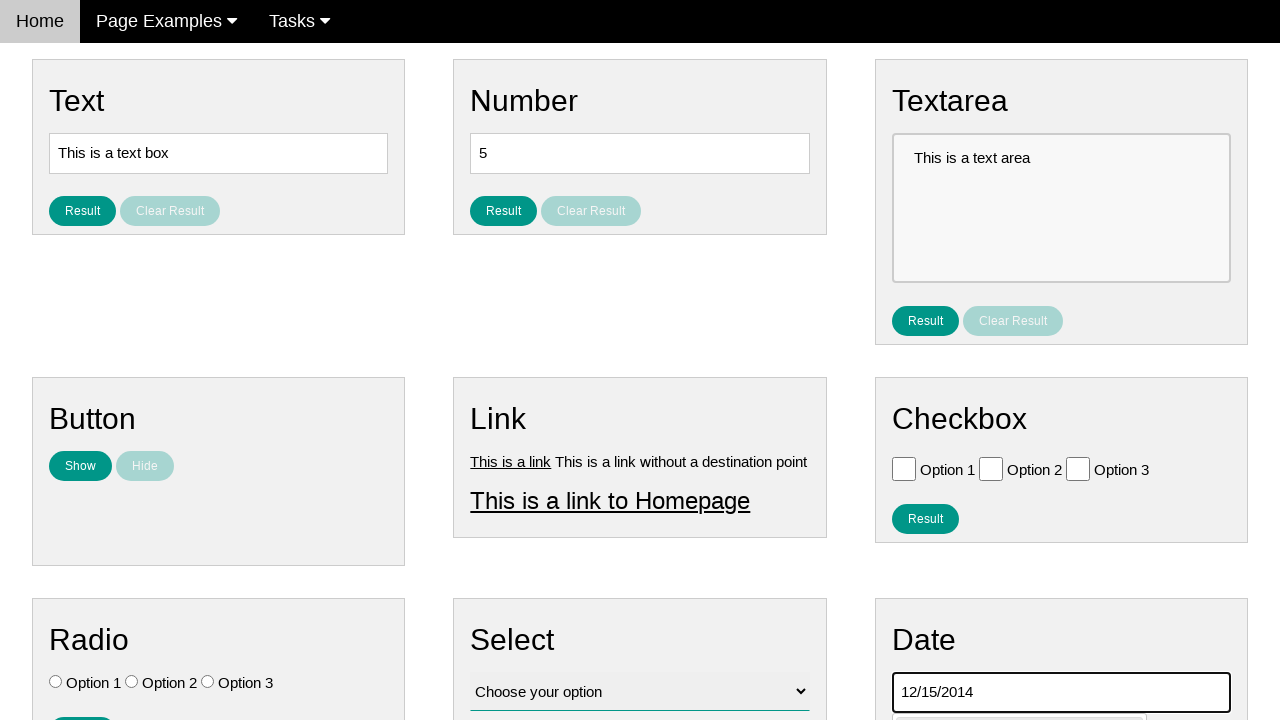

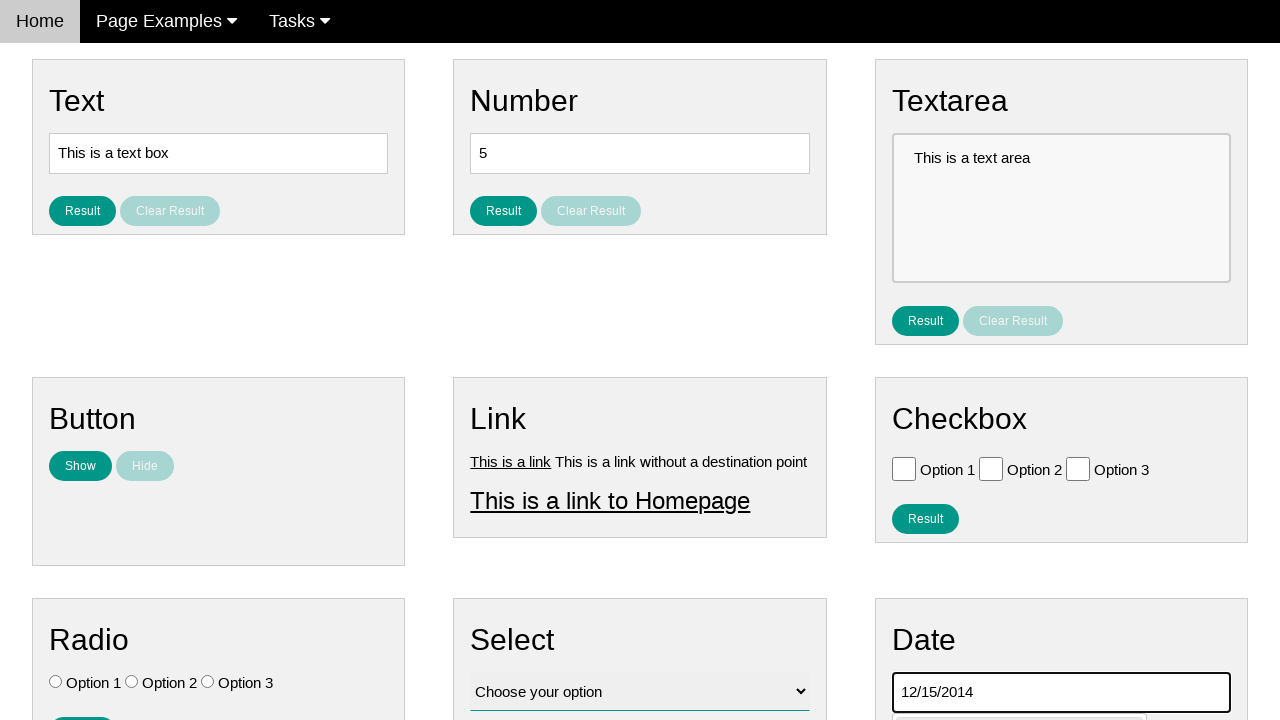